Tests dropdown selection functionality on a signup page by selecting values from state dropdown using different methods (label, value, index) and selecting multiple values from a hobbies dropdown

Starting URL: https://freelance-learn-automation.vercel.app/signup

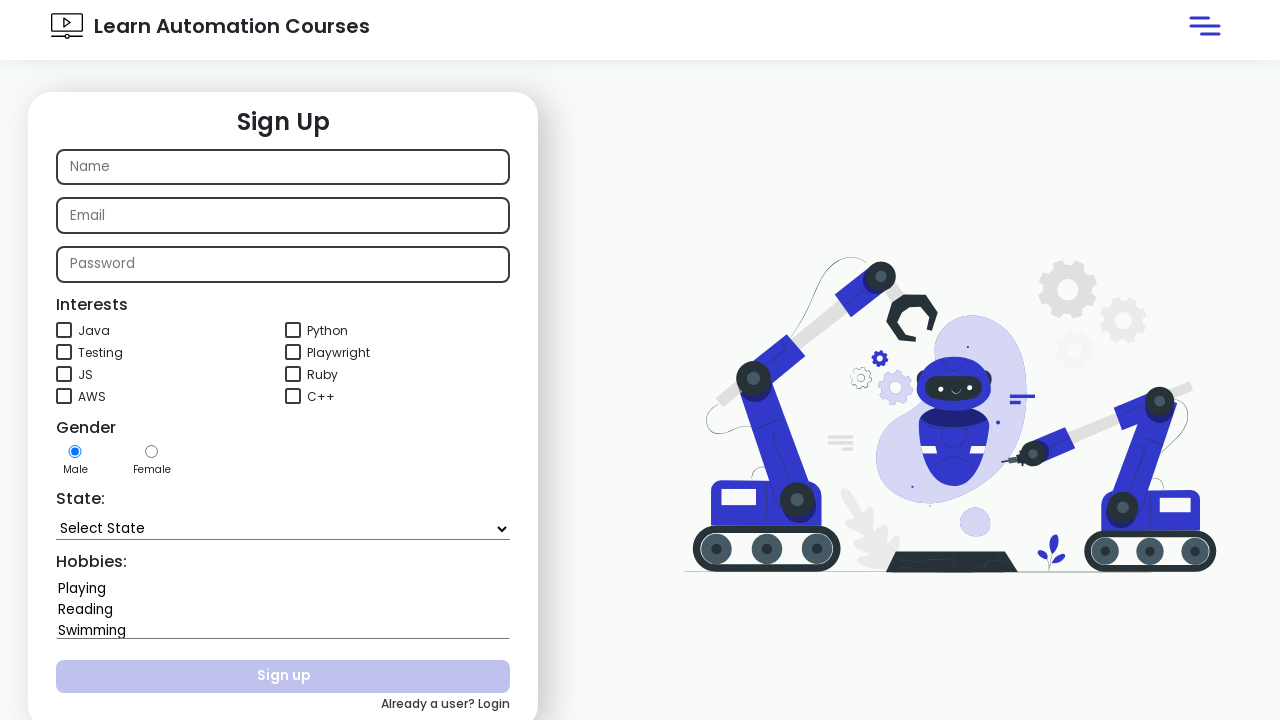

Selected 'Goa' from state dropdown by label on #state
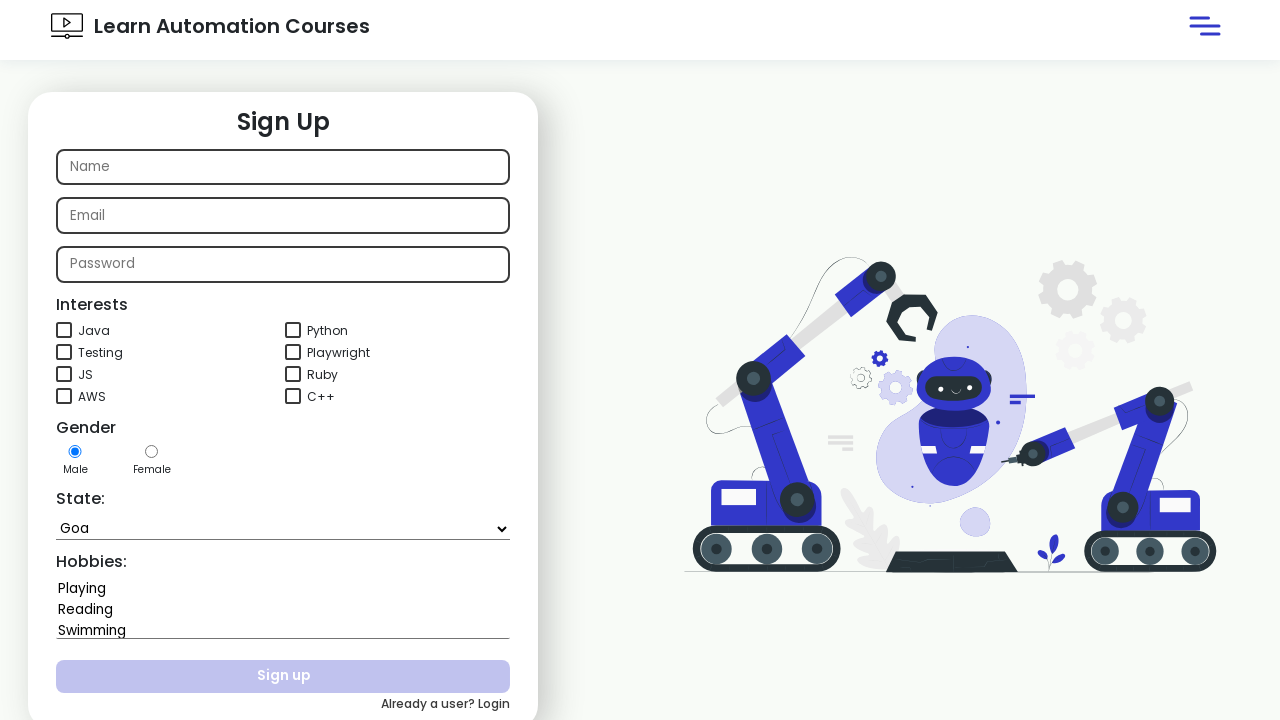

Selected 'Gujarat' from state dropdown by value on #state
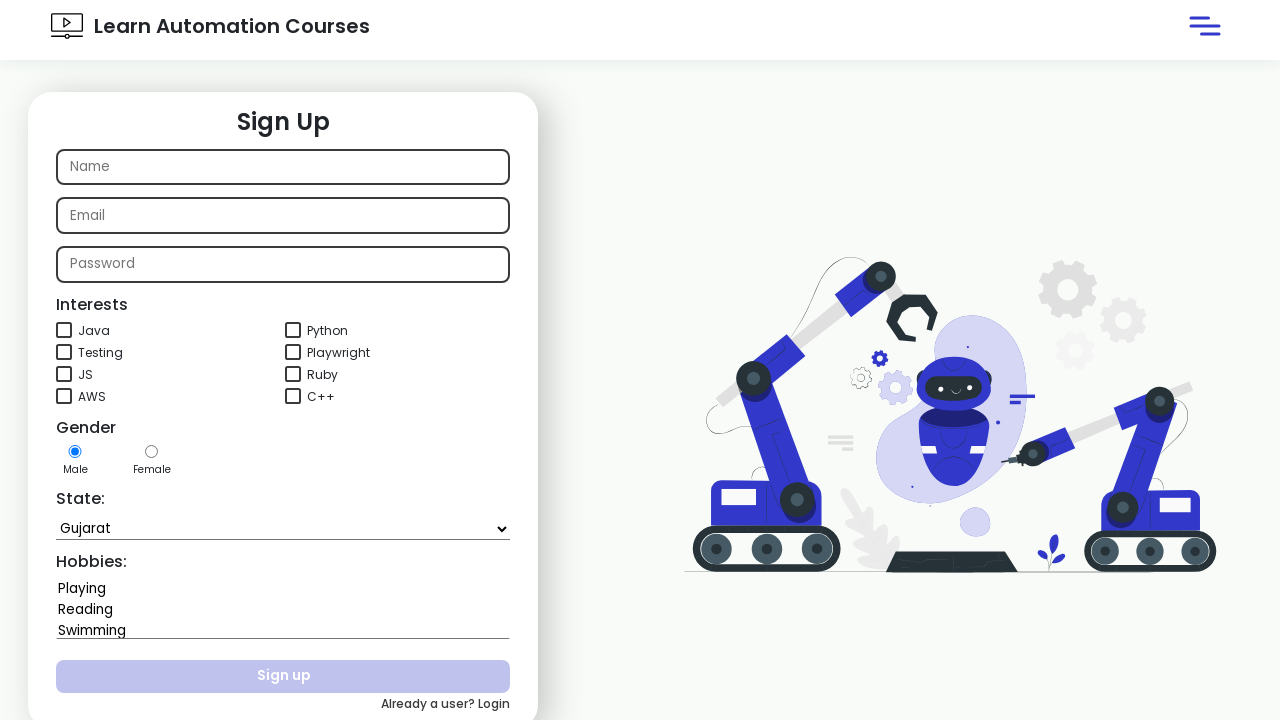

Selected state dropdown option at index 10 on #state
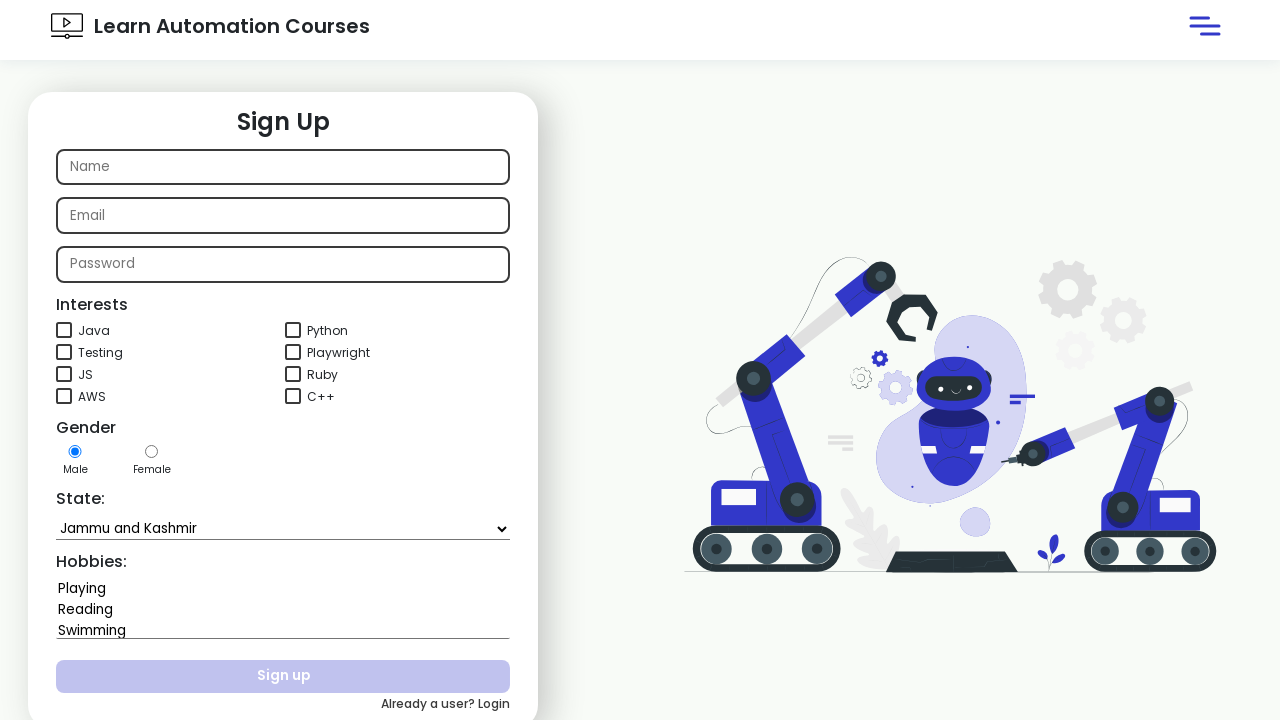

Selected 'Gujarat' from state dropdown by label again on #state
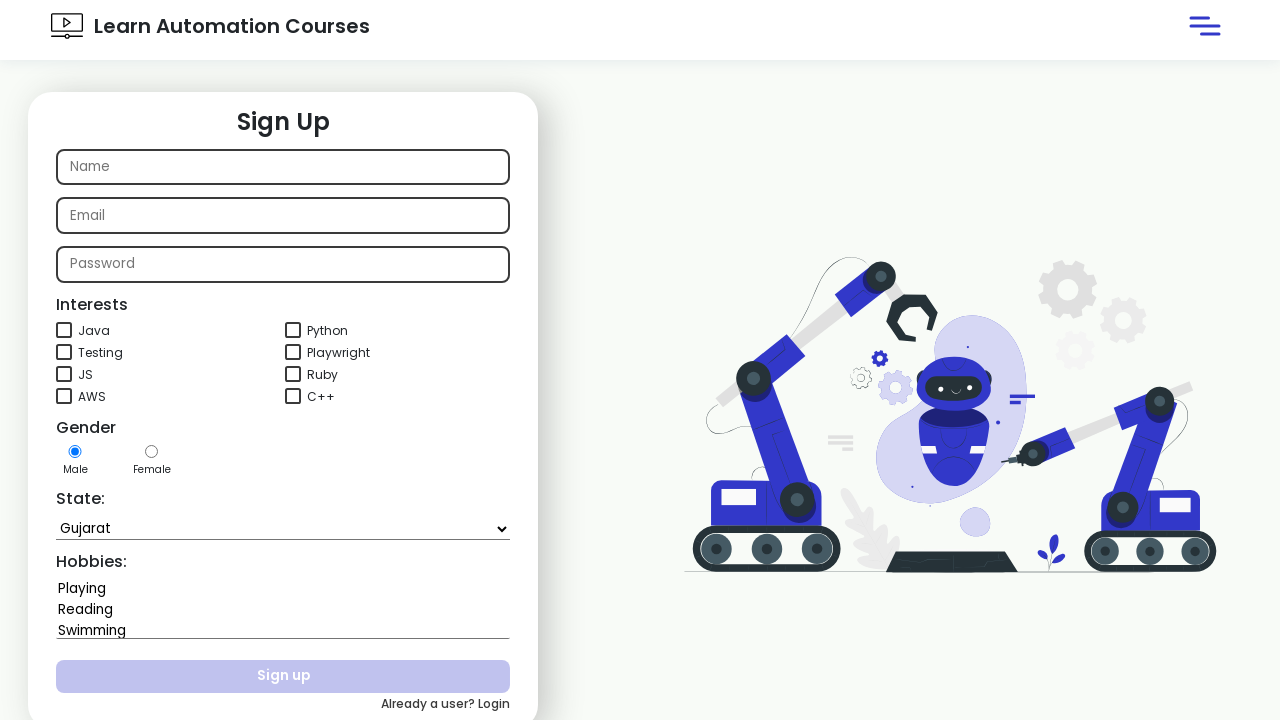

Selected multiple hobbies: Playing, Swimming, and Dancing from hobbies dropdown on #hobbies
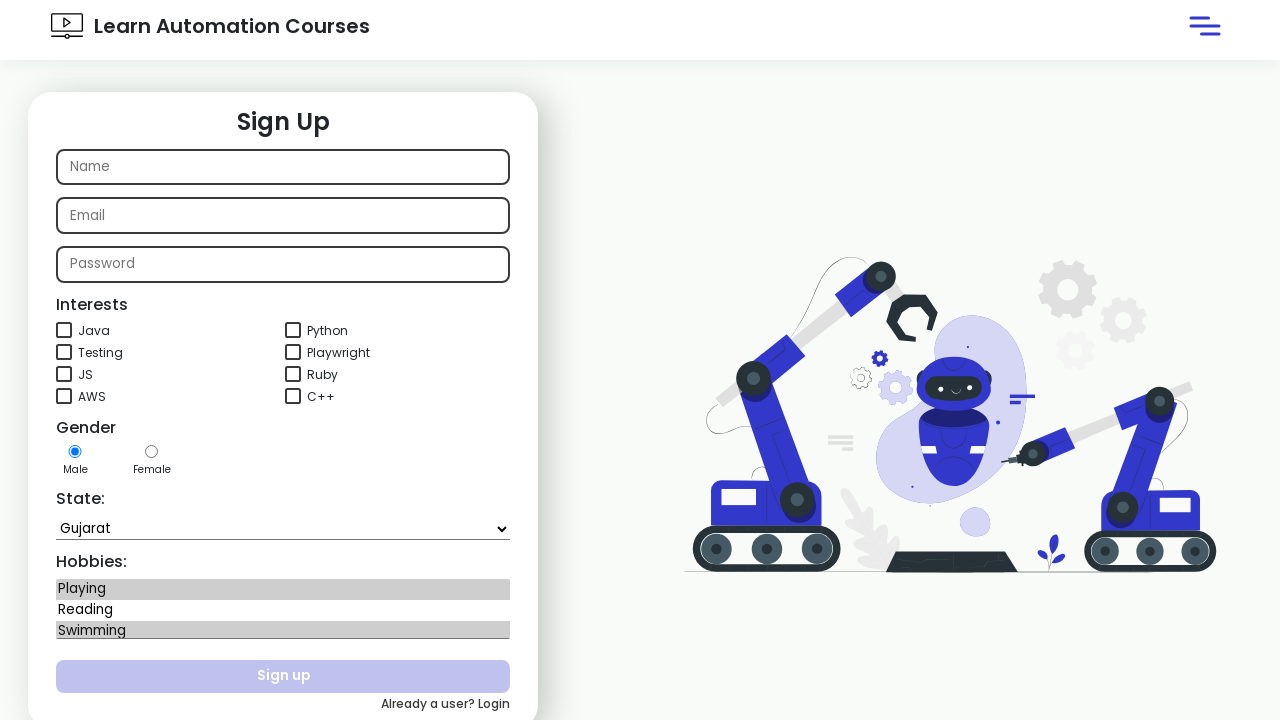

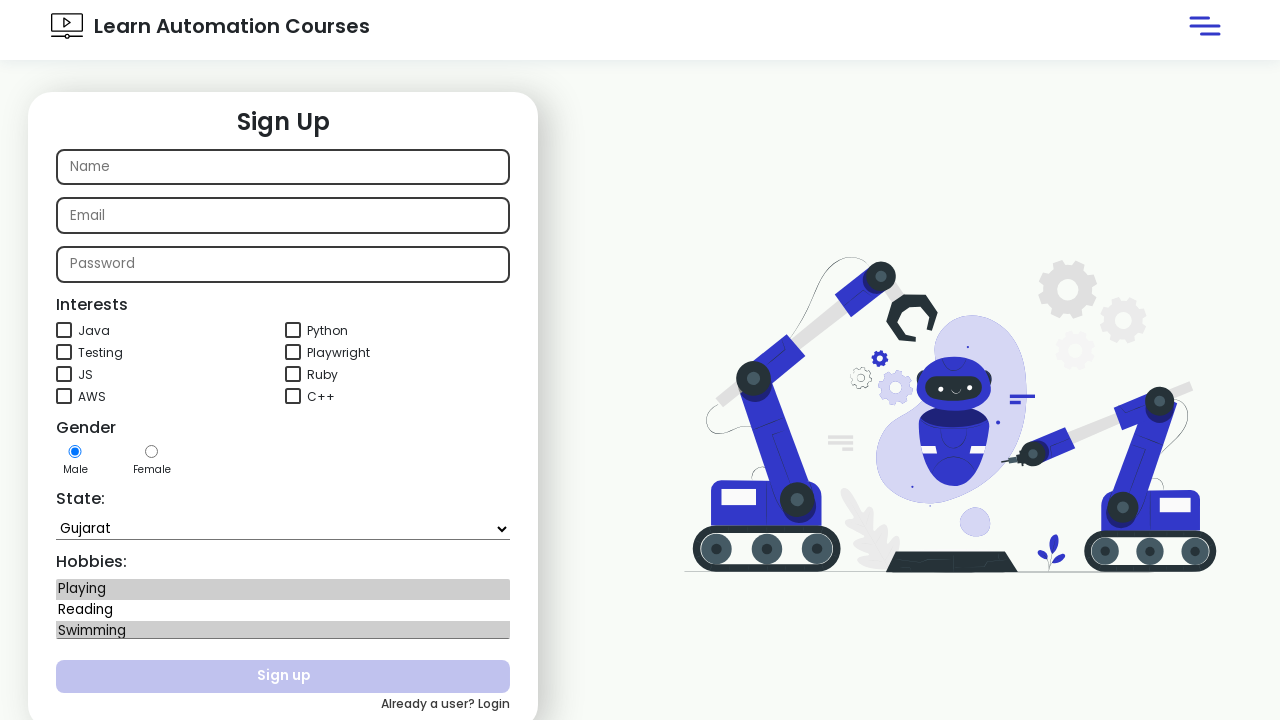